Tests the sign-up functionality on demoblaze.com by opening the sign-up modal, entering a unique username and password, and verifying the success alert appears.

Starting URL: https://demoblaze.com/

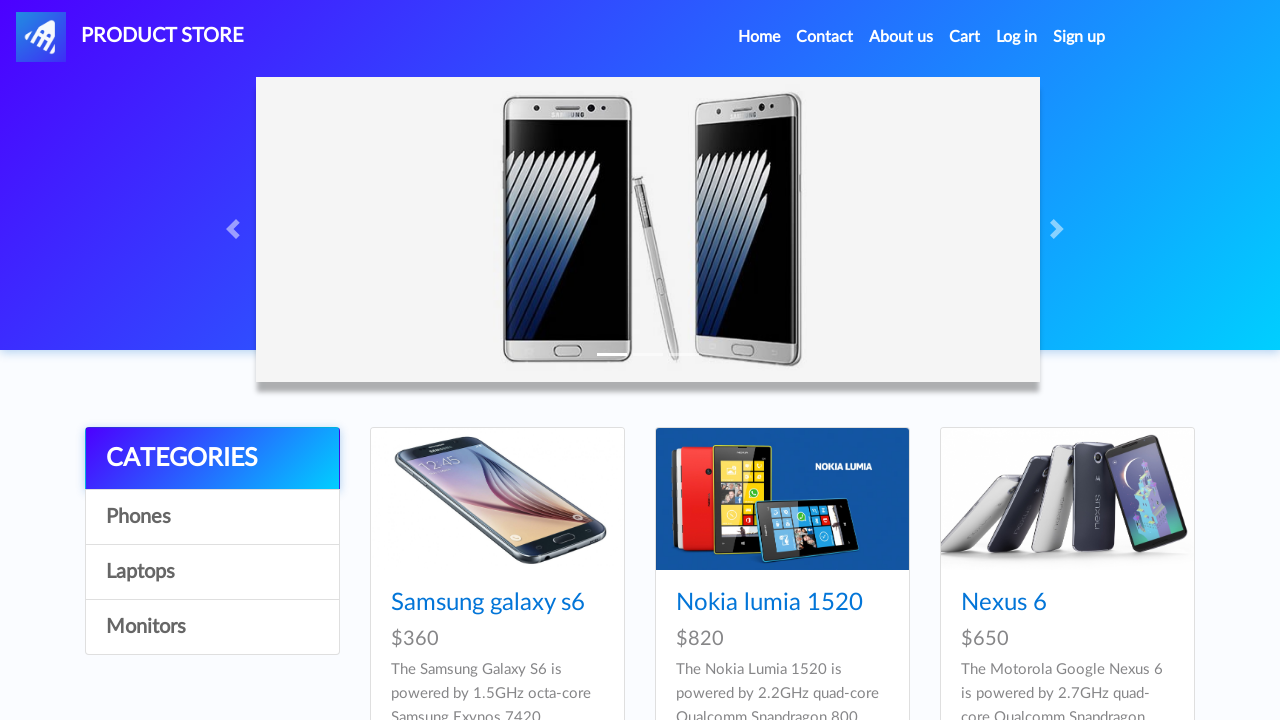

Clicked sign up button to open modal at (1079, 37) on #signin2
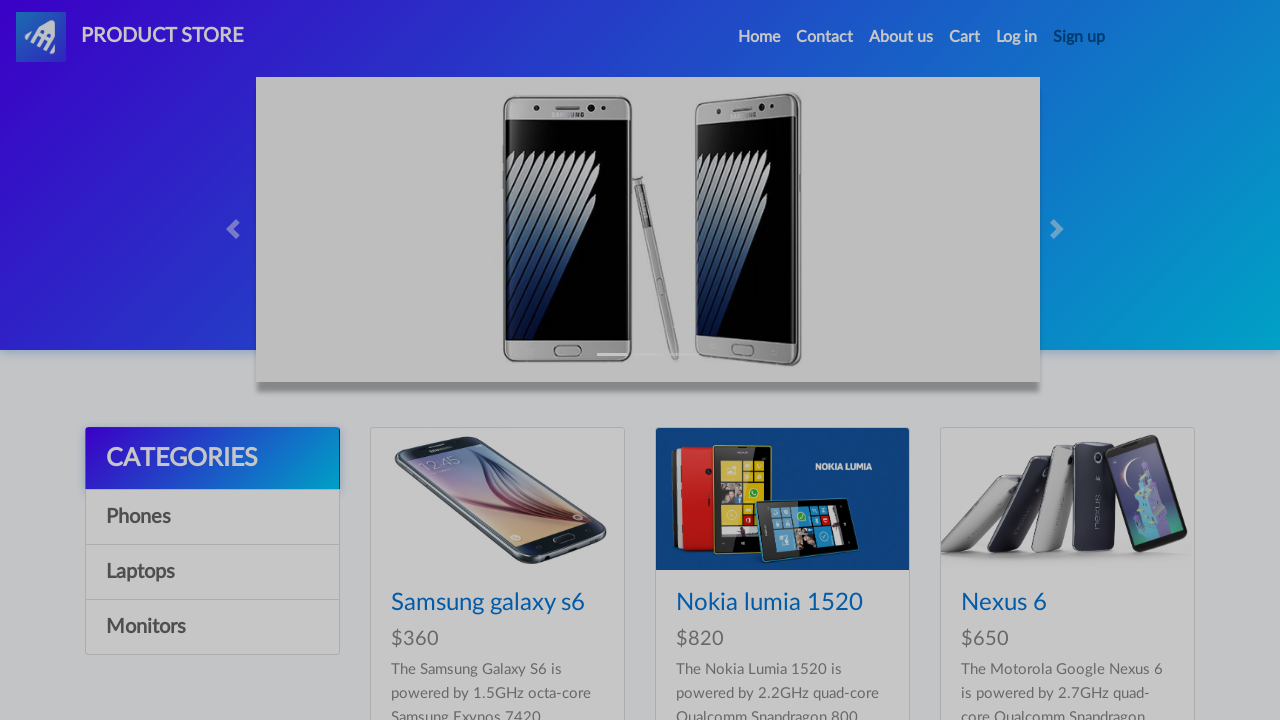

Sign-up form appeared
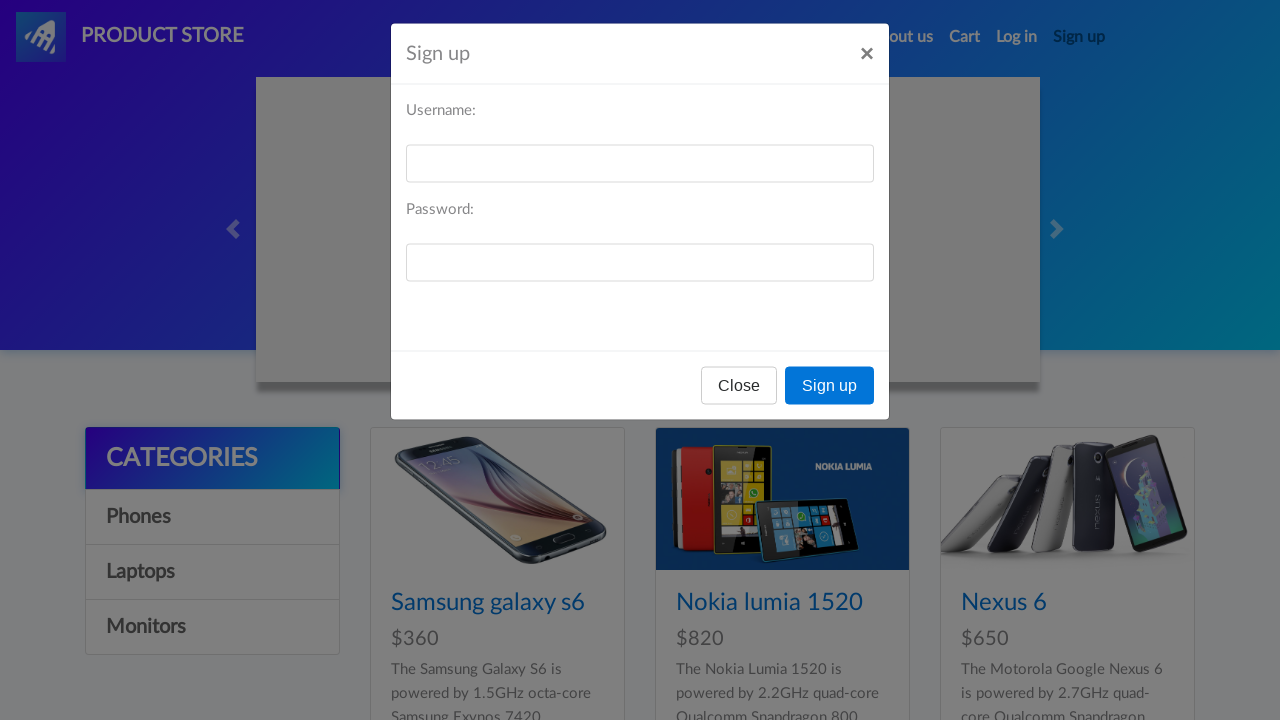

Filled username field with 'testuser1772363611' on #sign-username
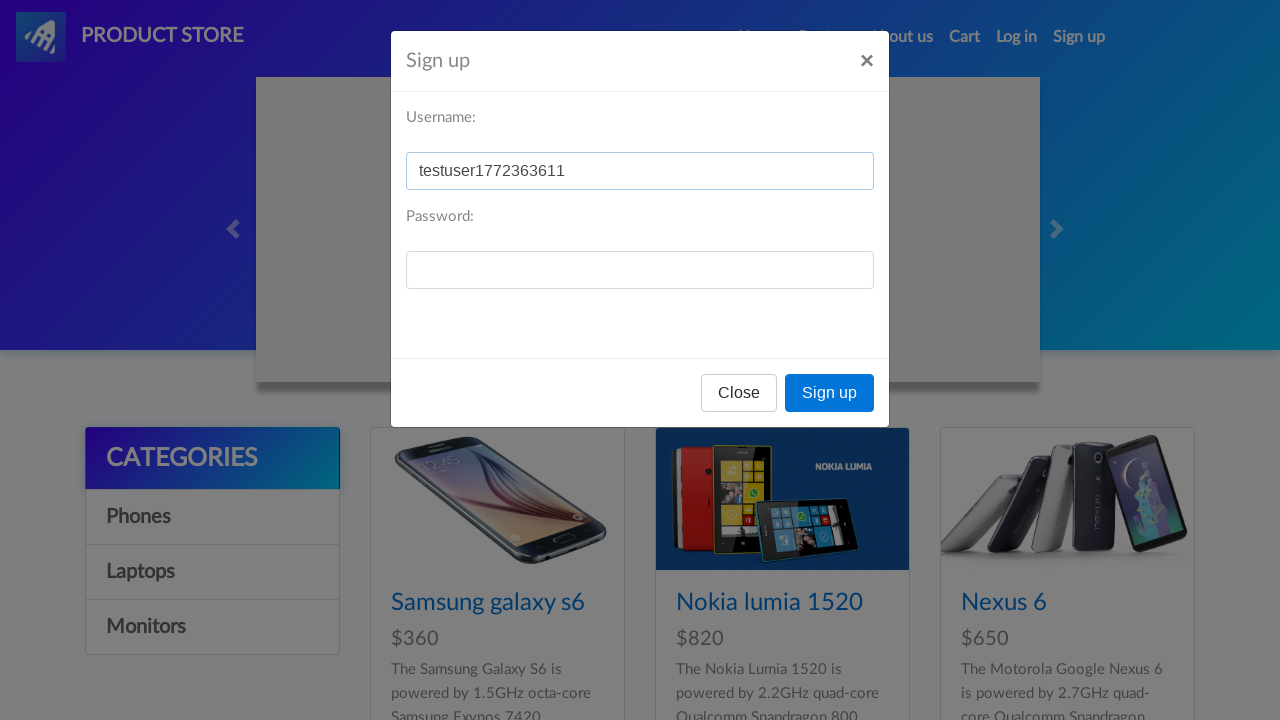

Filled password field with '123456' on #sign-password
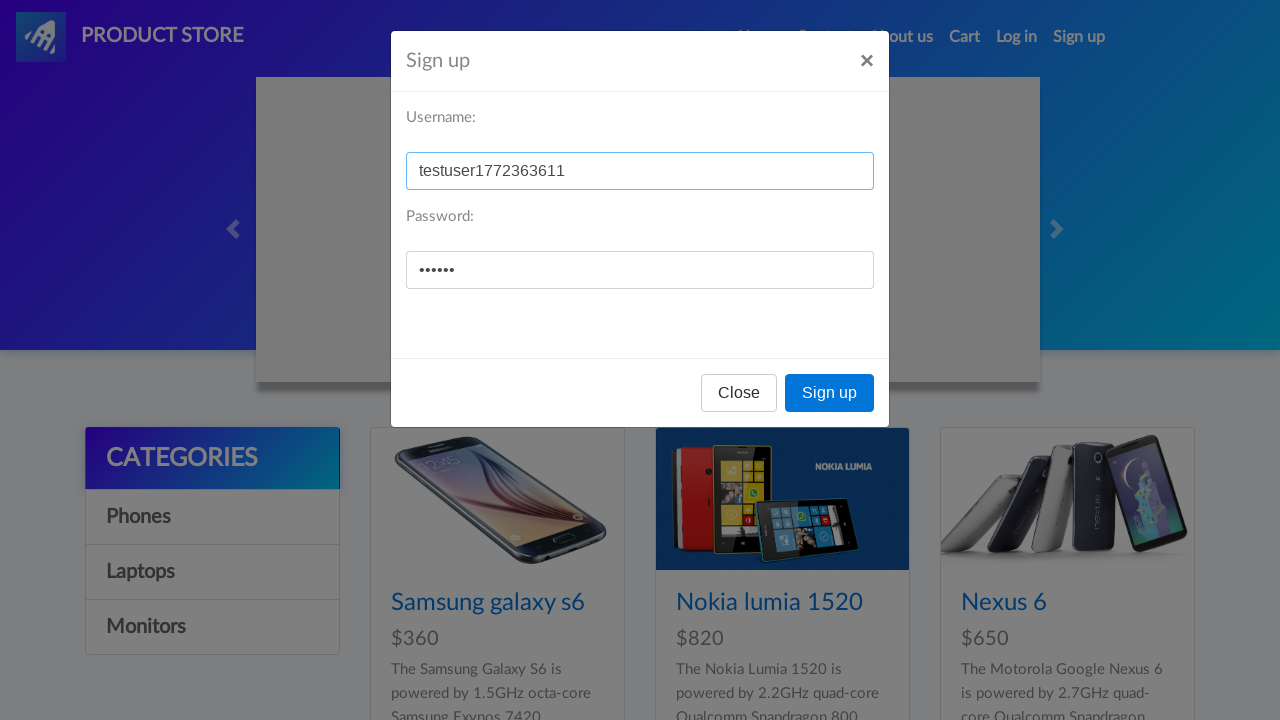

Clicked sign up button in the modal at (830, 393) on #signInModal .btn-primary
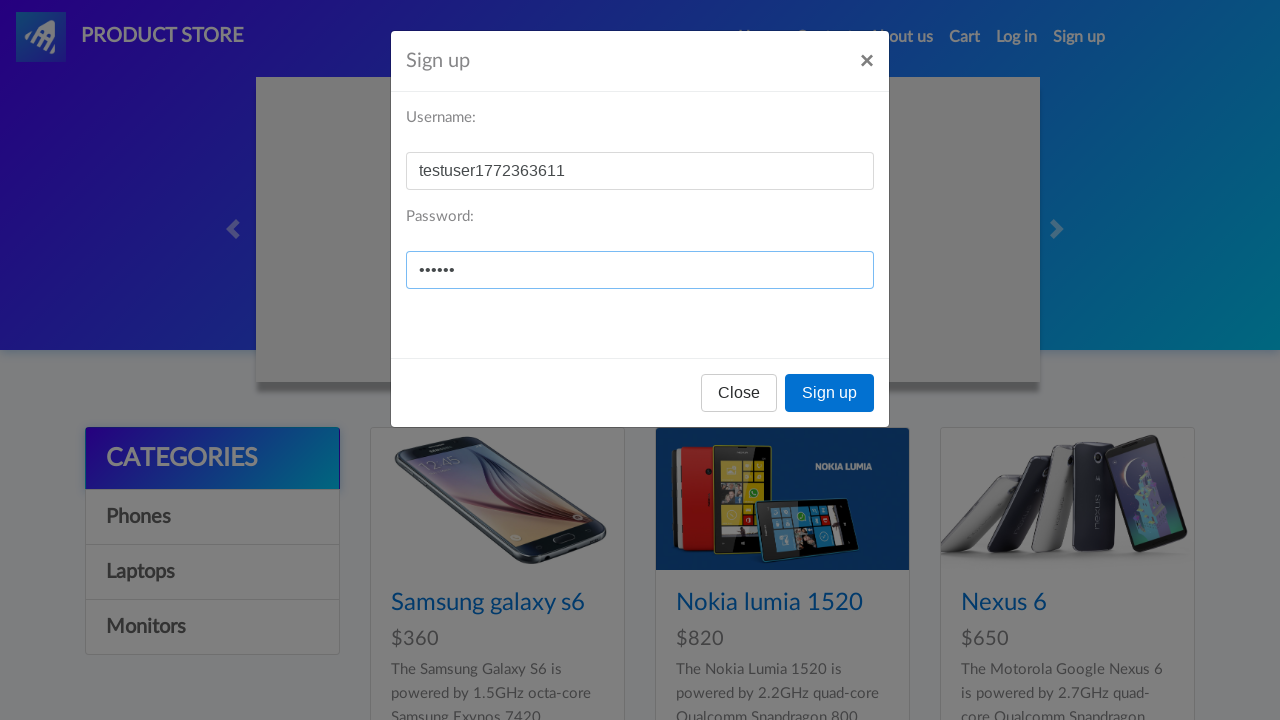

Waited 2 seconds for alert to appear
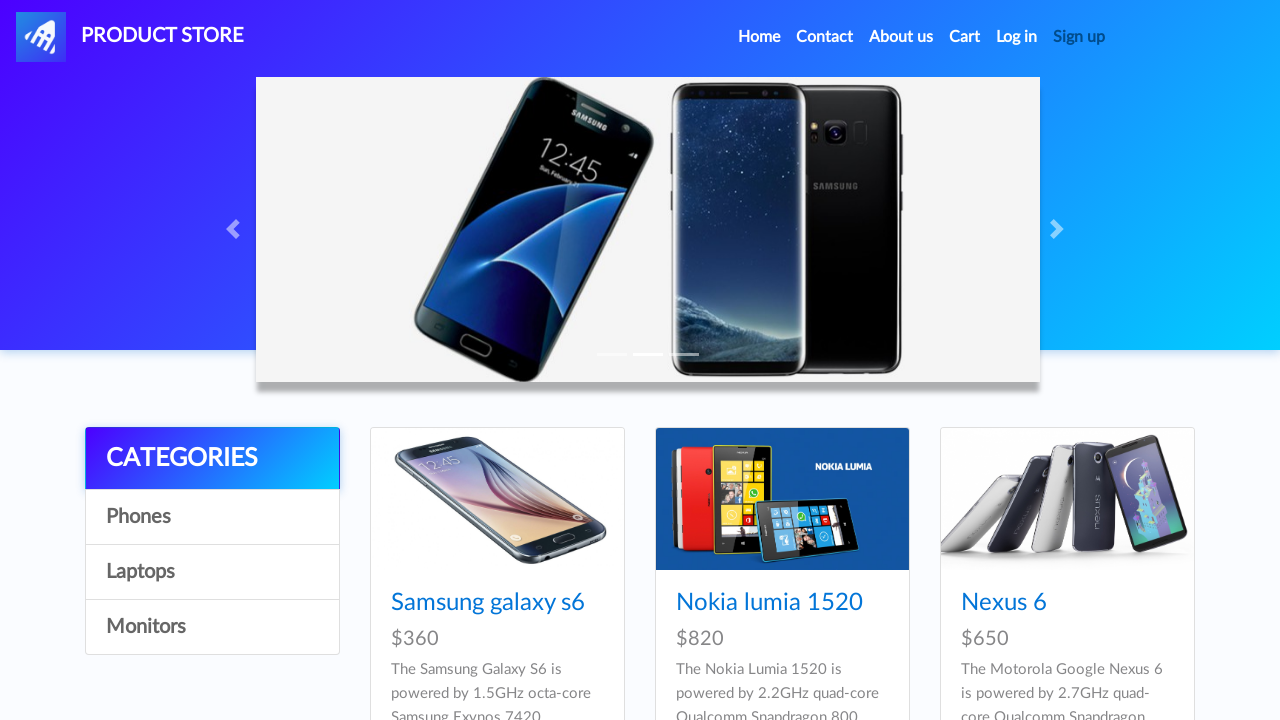

Set up dialog handler to capture alert message
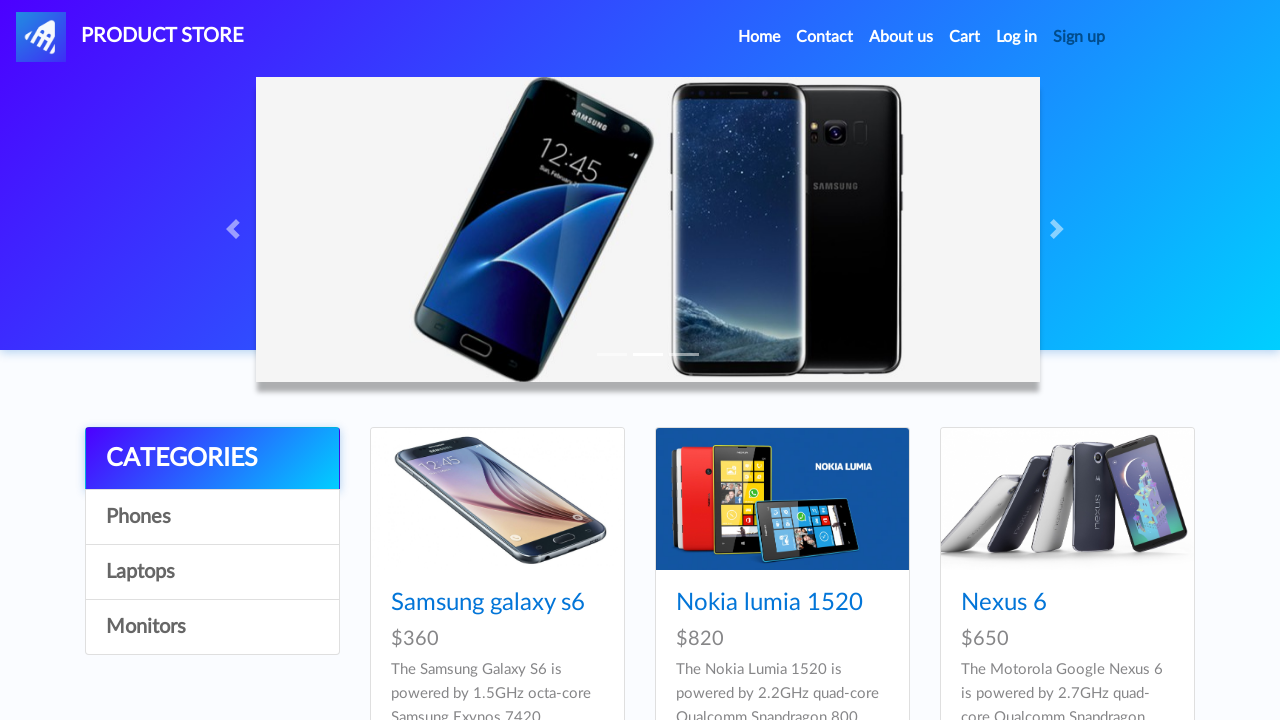

Waited 1 second to verify success message
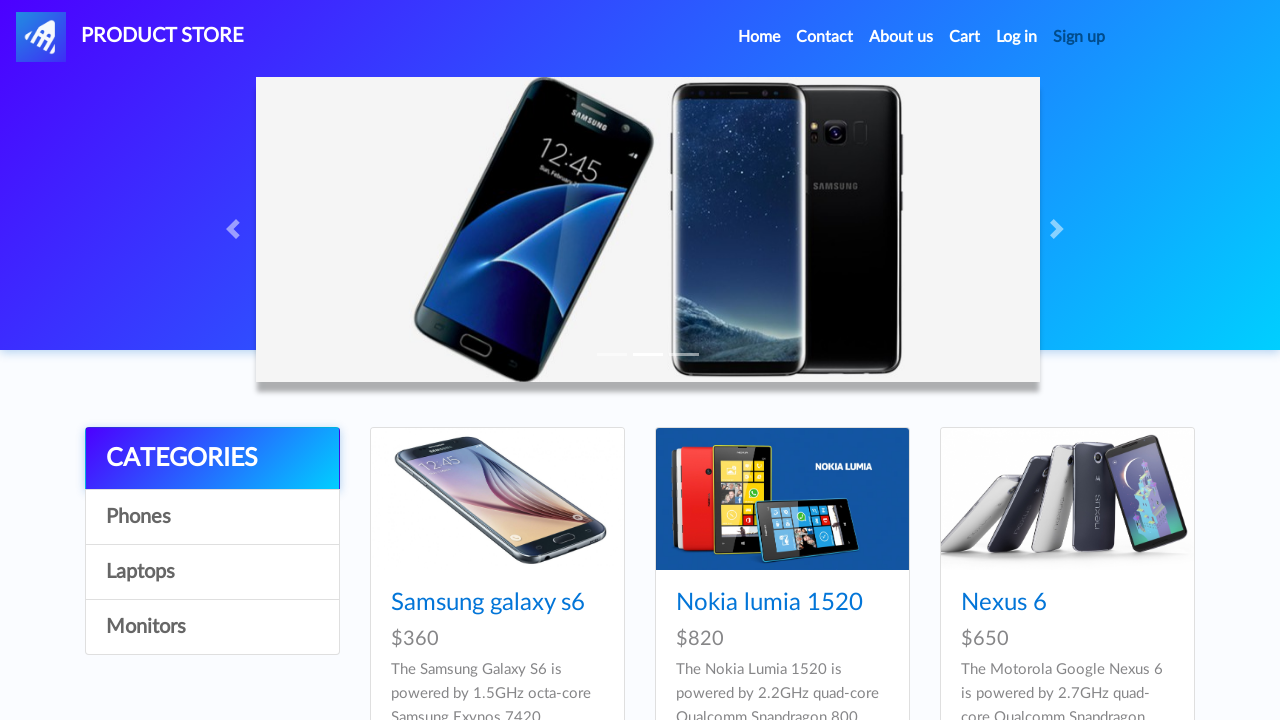

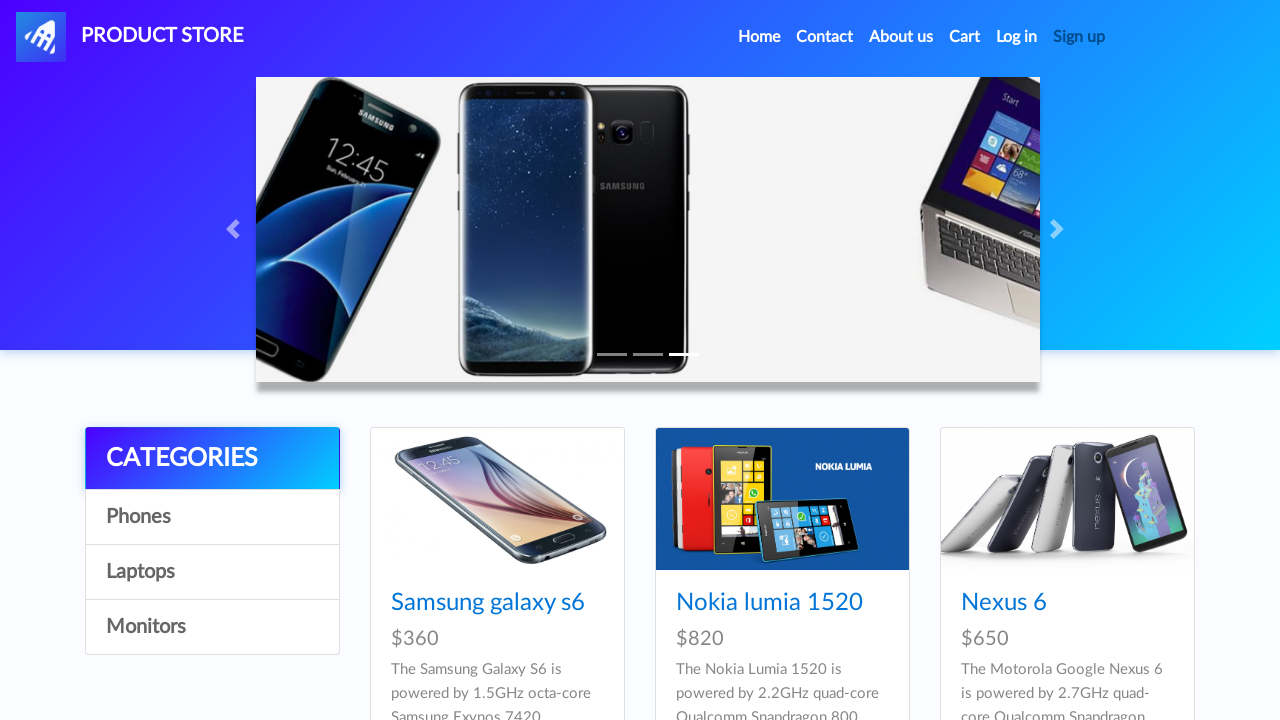